Tests drag and drop functionality on jQuery UI demo page by dragging an element into a droppable area within an iframe

Starting URL: https://jqueryui.com/droppable/

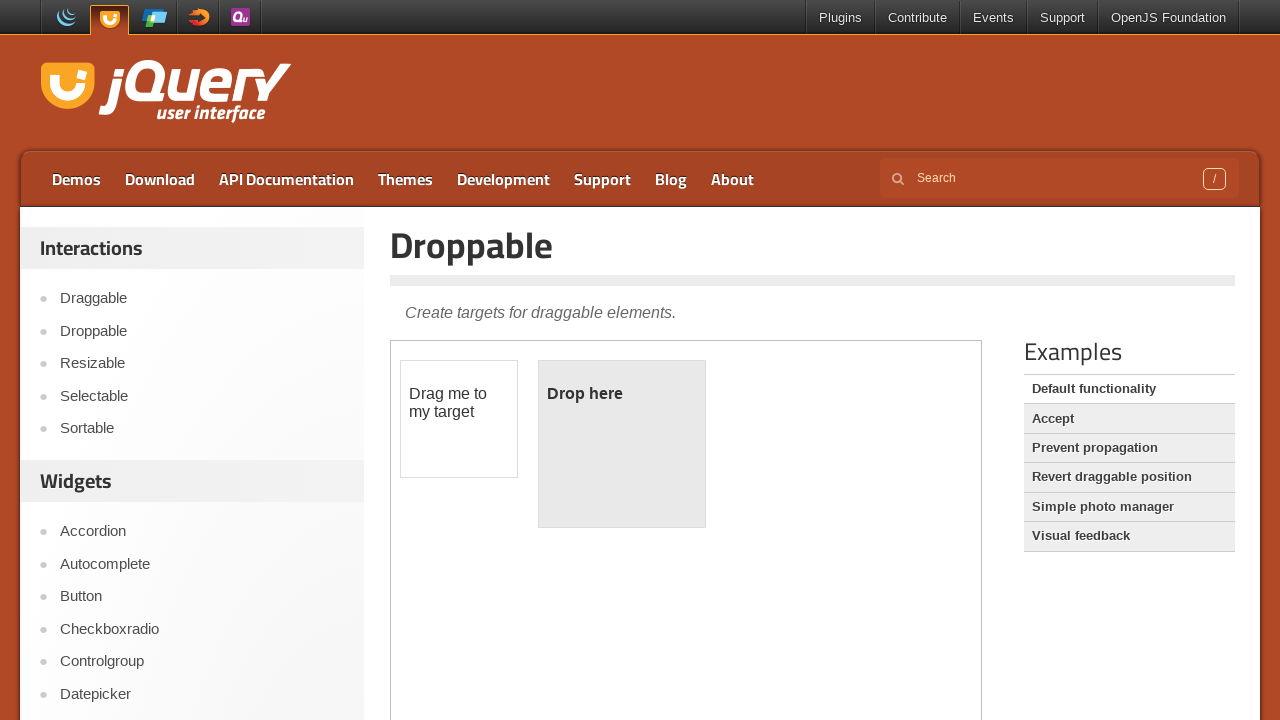

Located demo iframe for drag and drop test
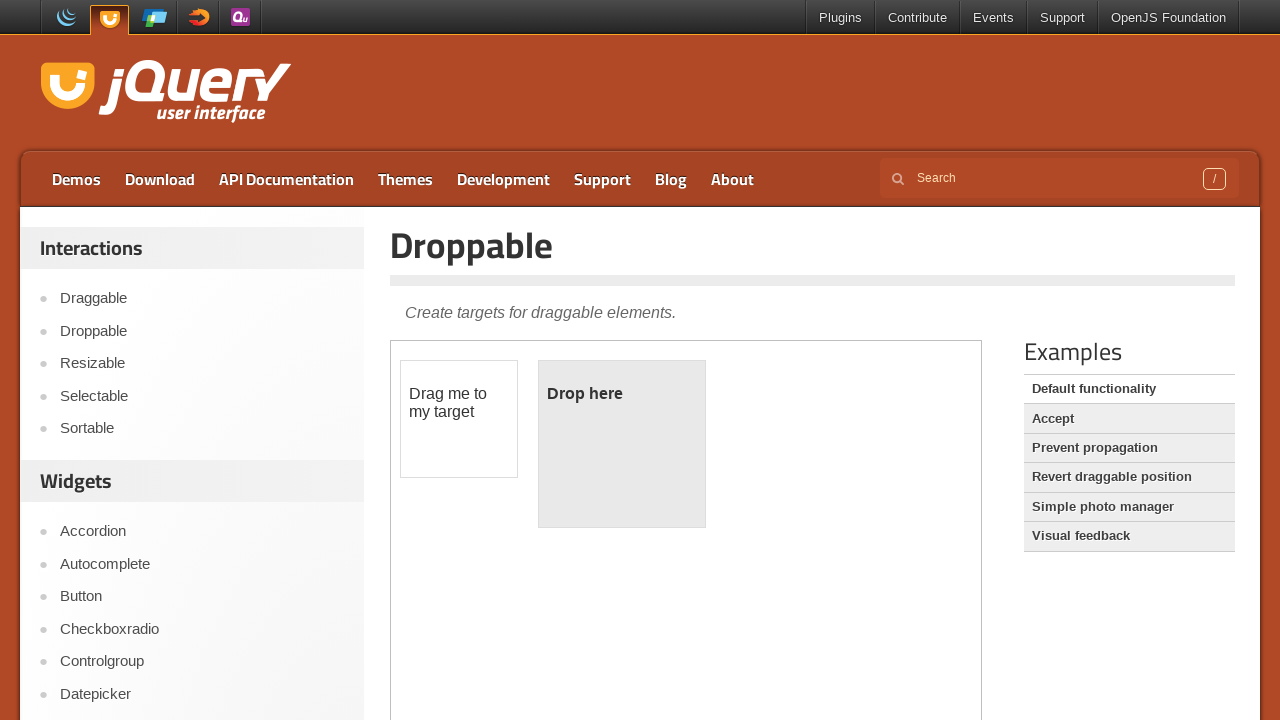

Clicked on draggable element at (459, 419) on iframe.demo-frame >> internal:control=enter-frame >> #draggable
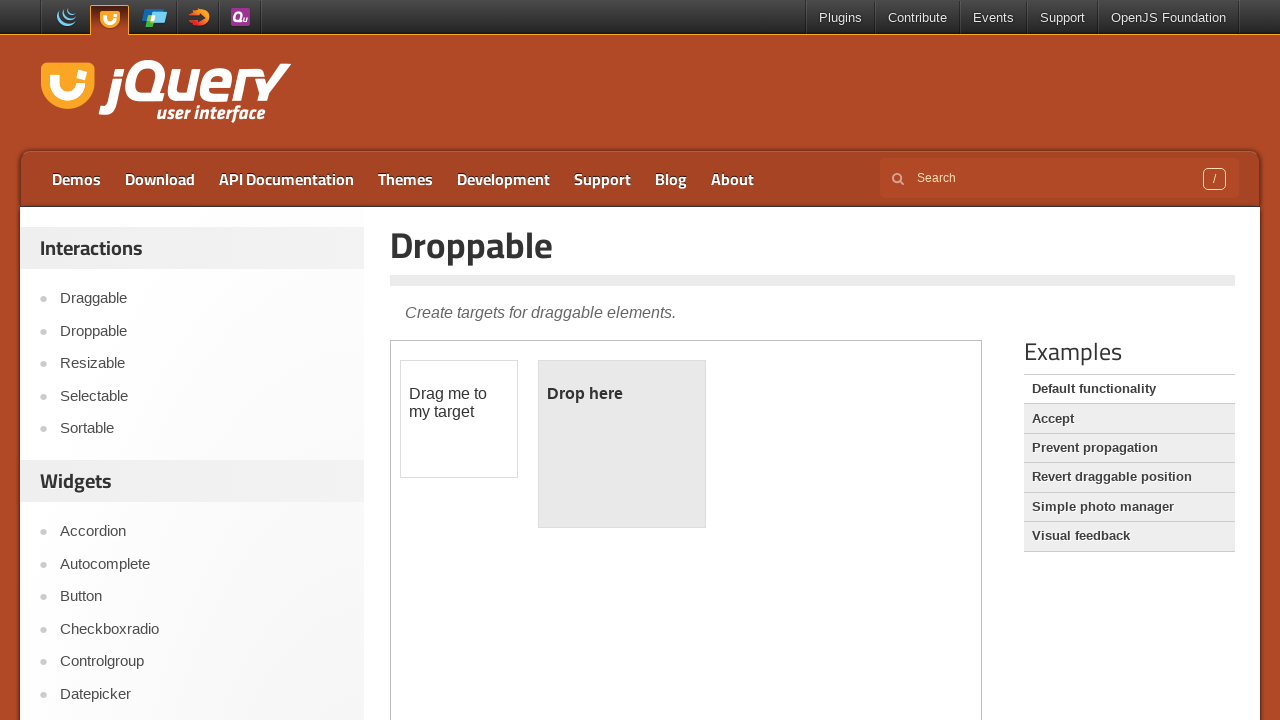

Located draggable and droppable elements in iframe
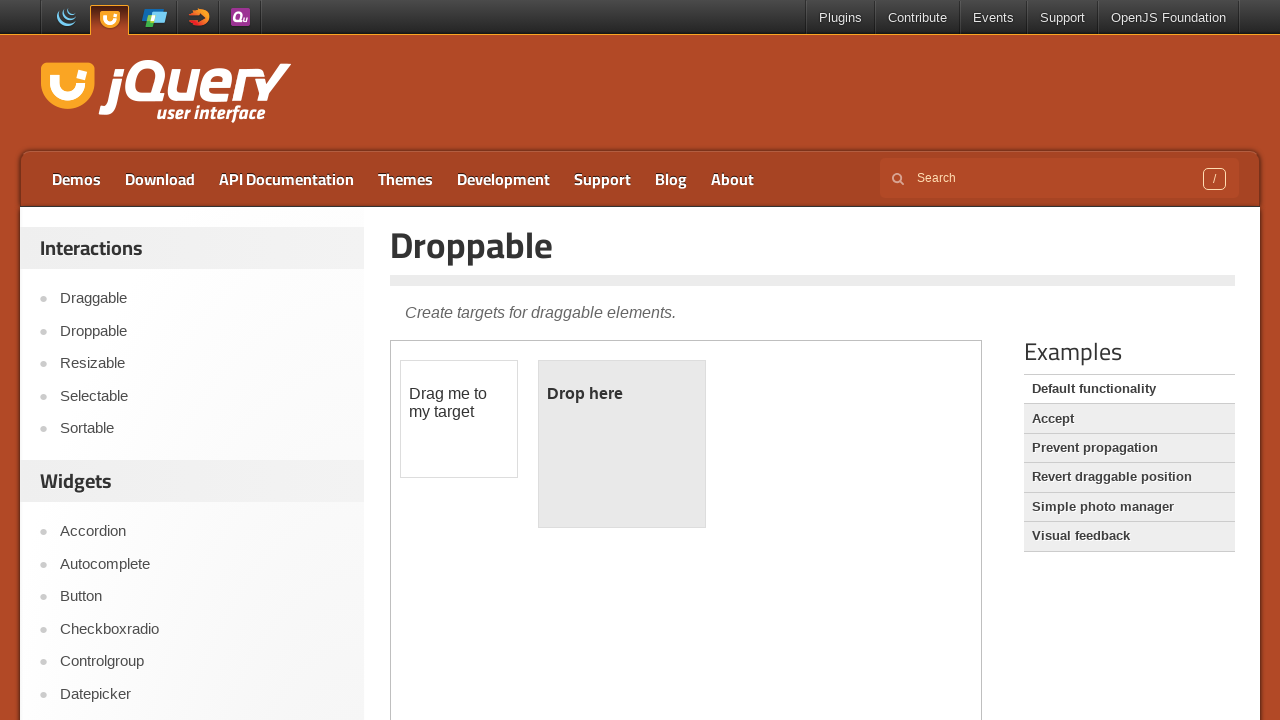

Successfully dragged element into droppable area at (622, 444)
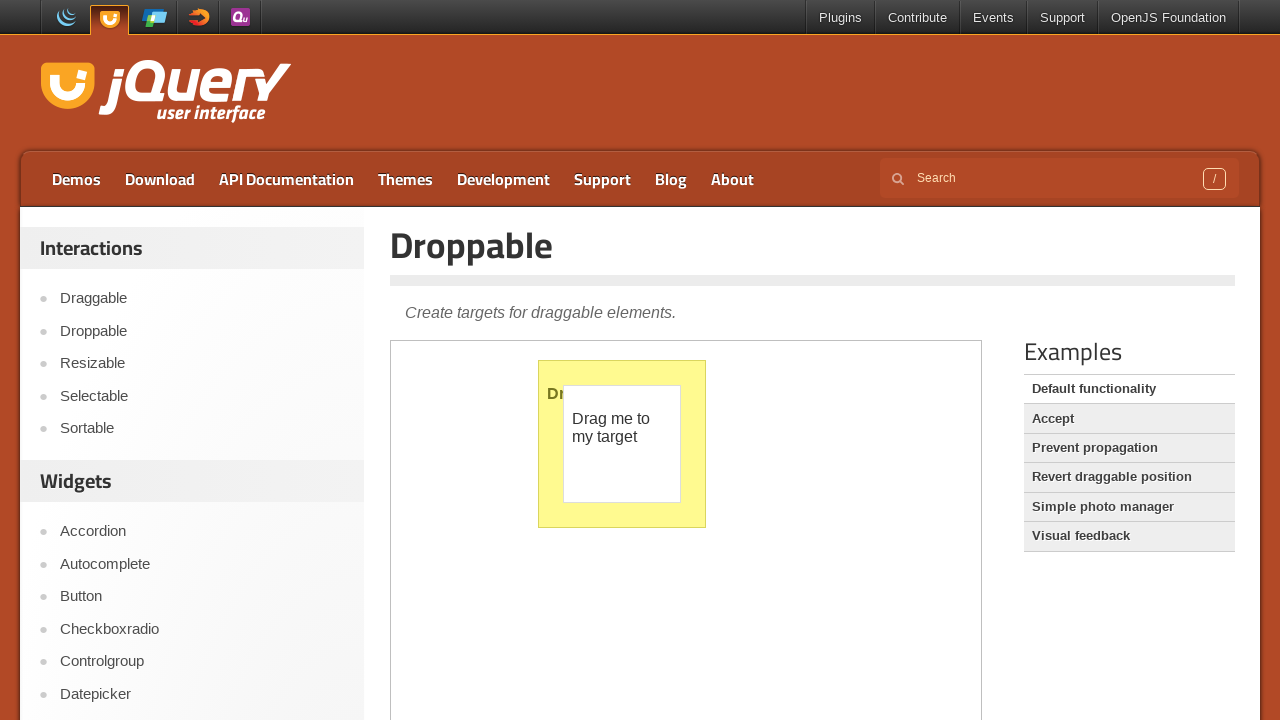

Clicked on navigation link in main page outside iframe at (1129, 419) on xpath=//*[@id="content"]/div[1]/ul/li[2]/a
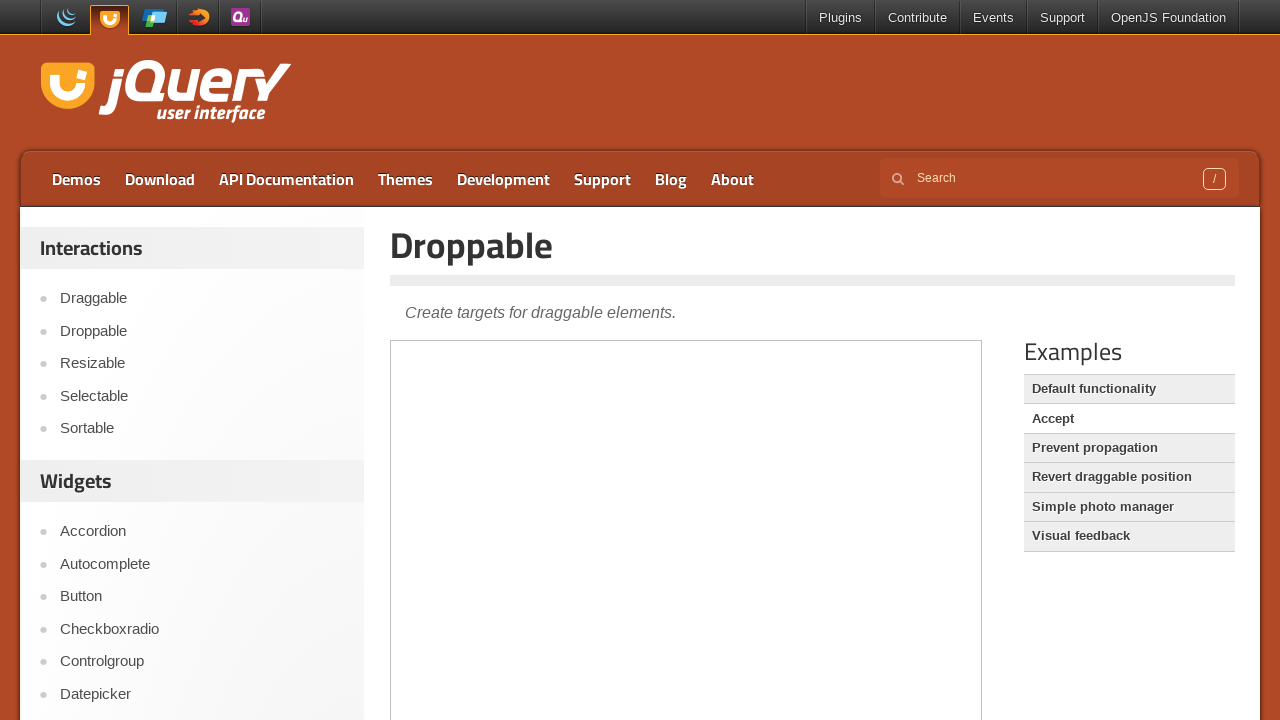

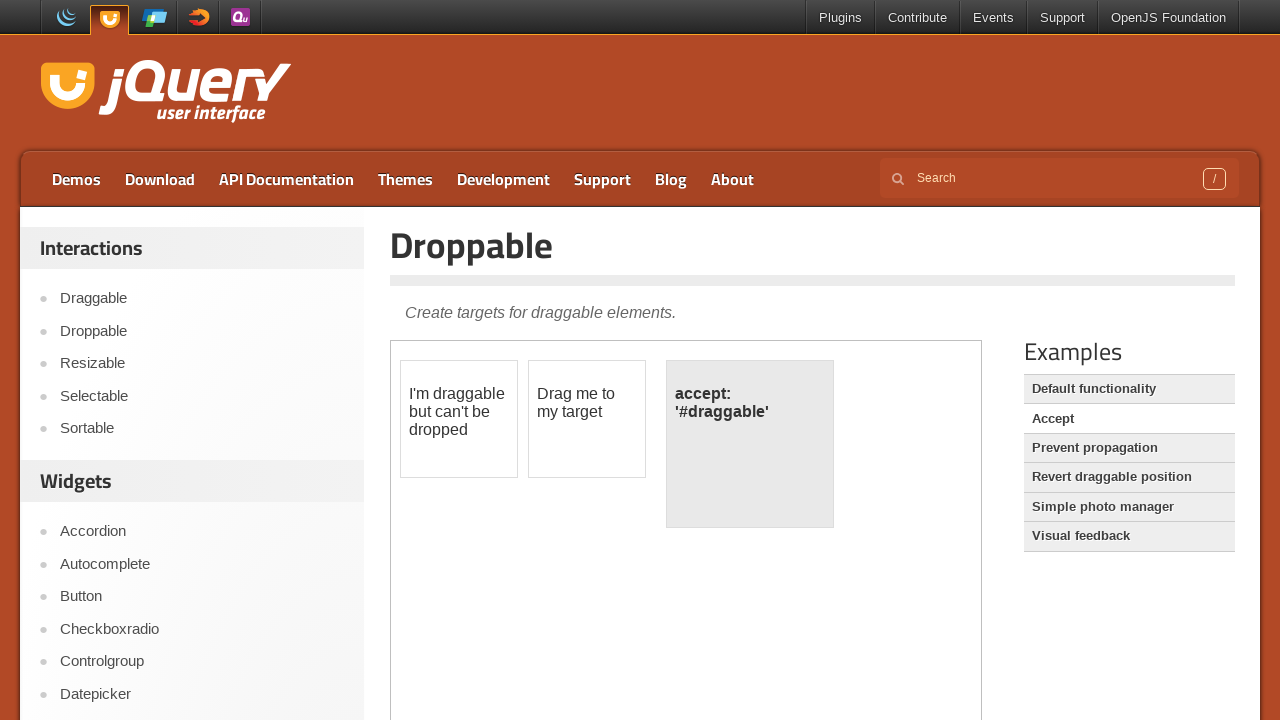